Tests various mouse interaction events including click, double-click, and right-click on different elements to verify mouse event handling

Starting URL: https://training-support.net/webelements/mouse-events

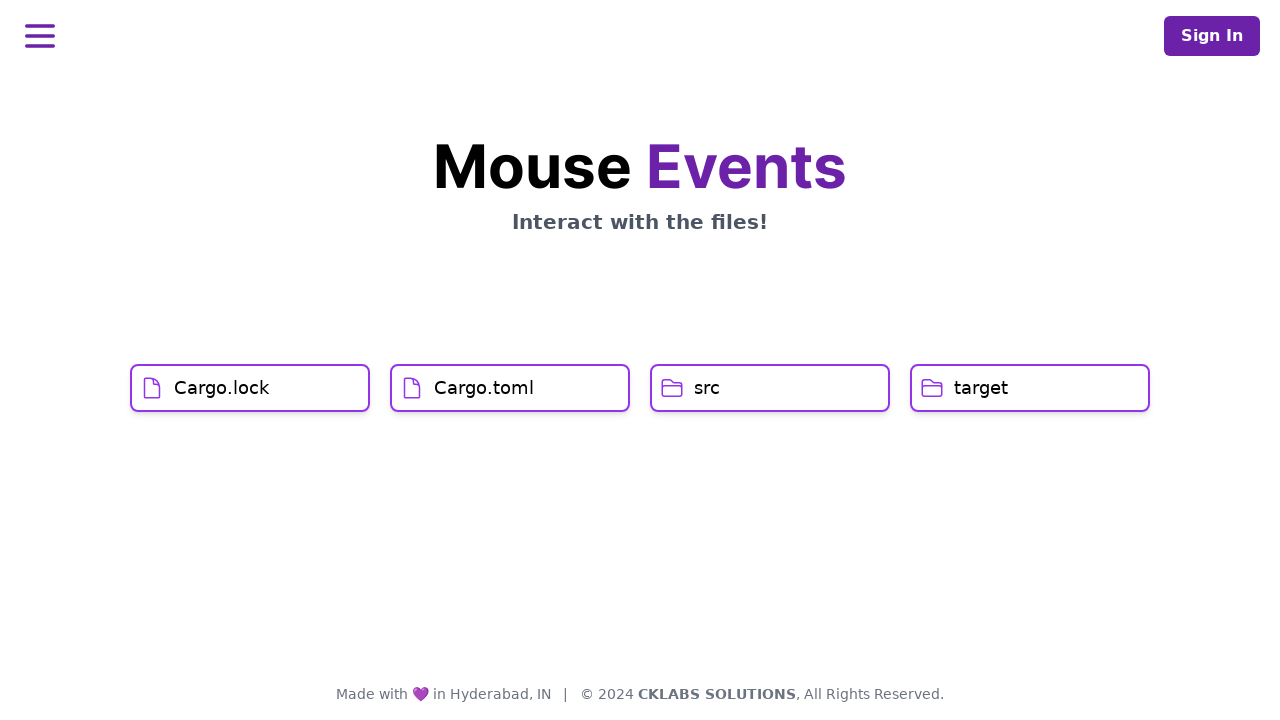

Clicked on Cargo.lock element at (222, 388) on h1:text('Cargo.lock')
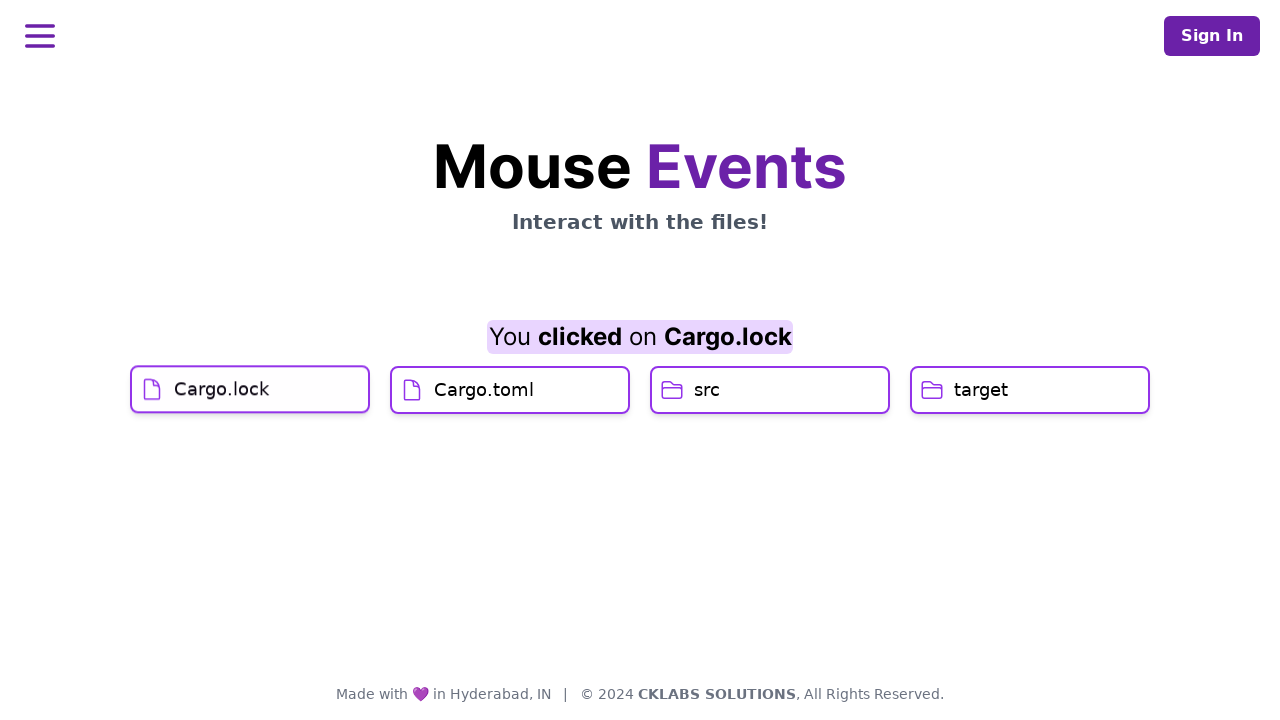

Clicked on Cargo.toml element at (484, 420) on h1:text('Cargo.toml')
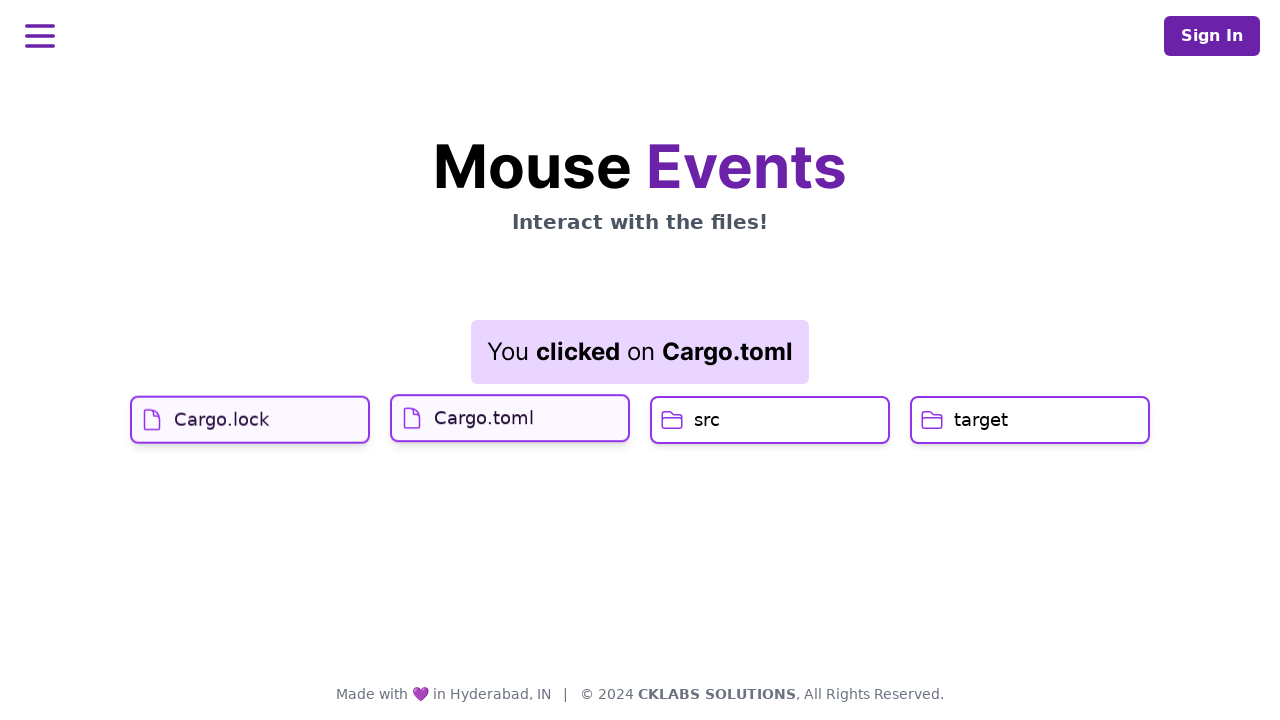

Located result element
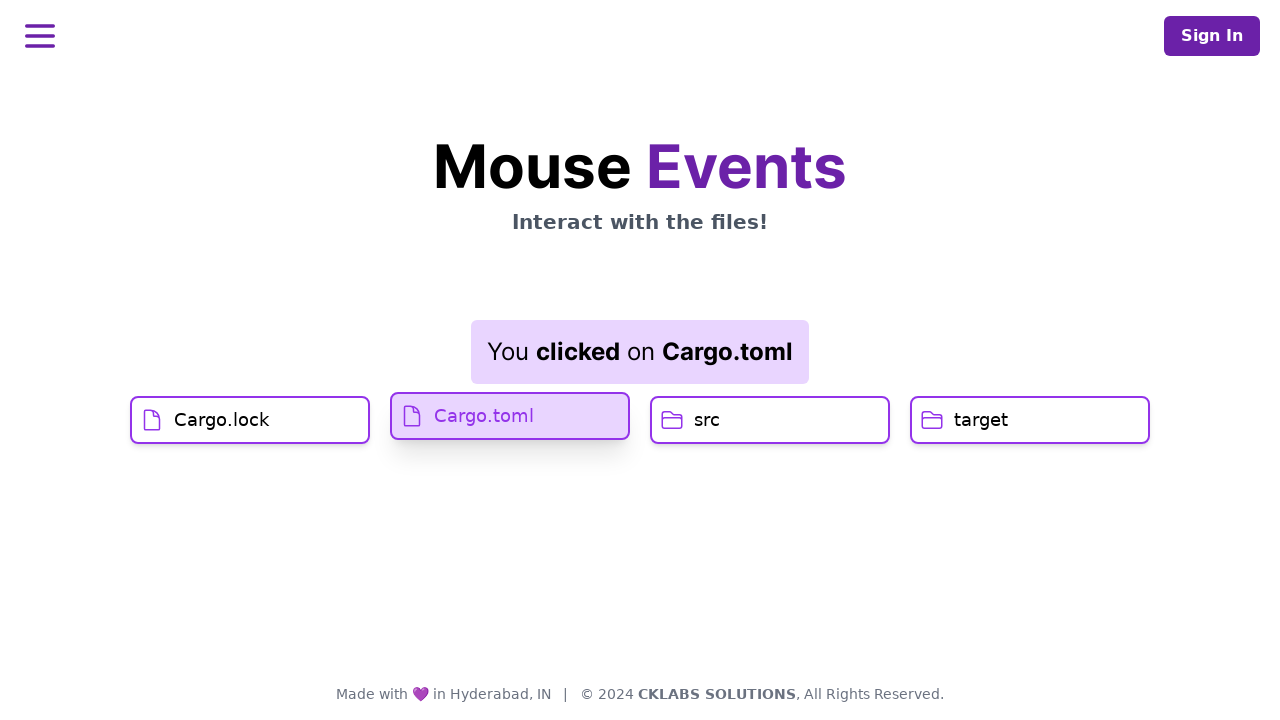

Retrieved and printed result text after Cargo.toml click
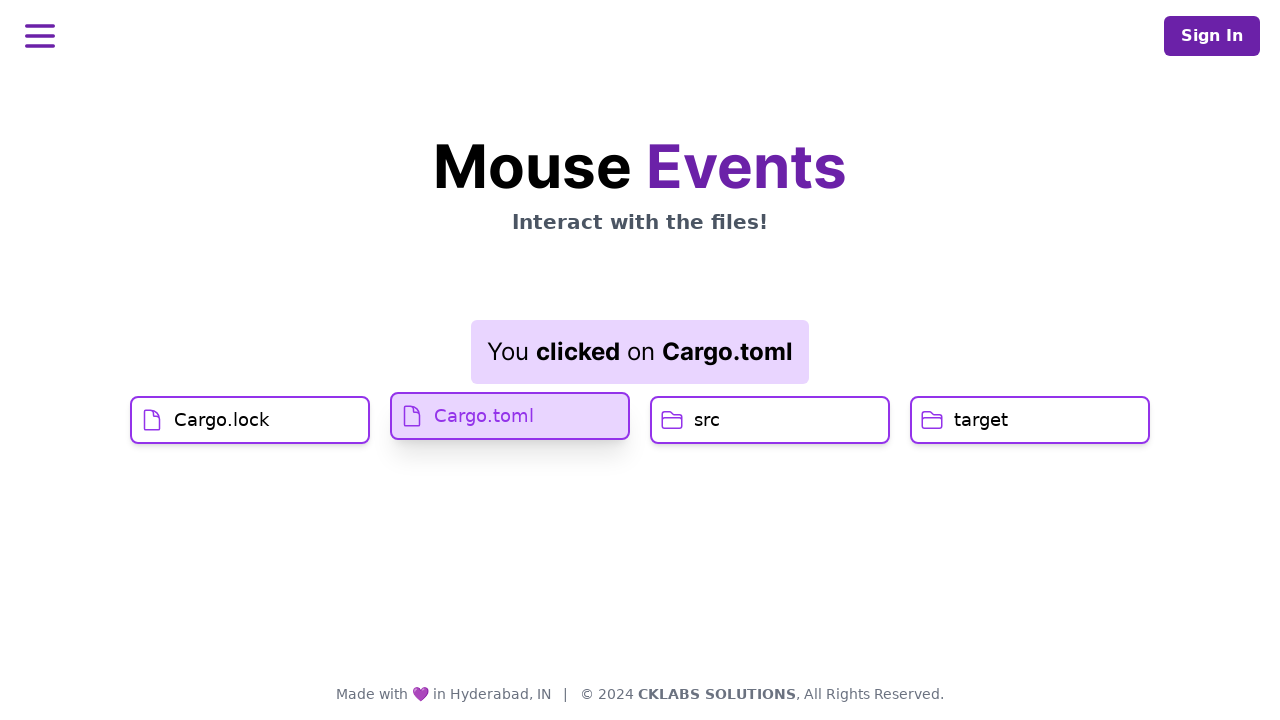

Double-clicked on src element at (707, 420) on h1:text('src')
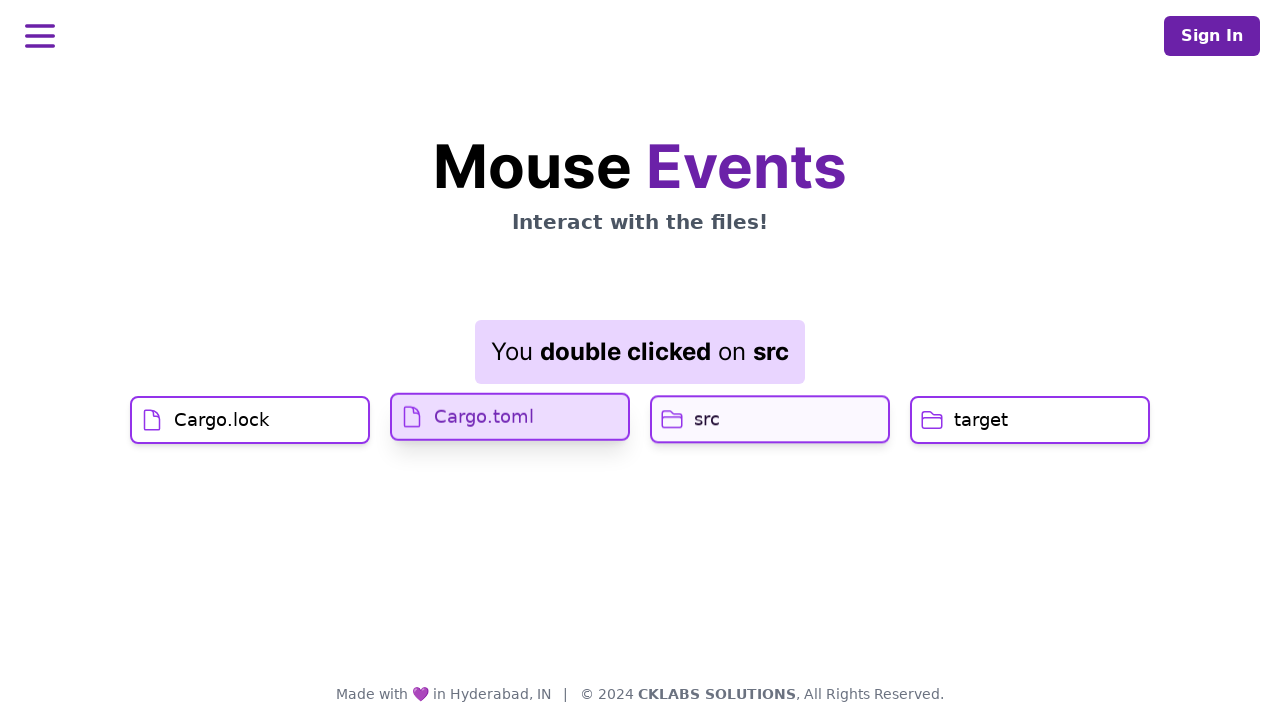

Right-clicked on target element to open context menu at (981, 420) on h1:text('target')
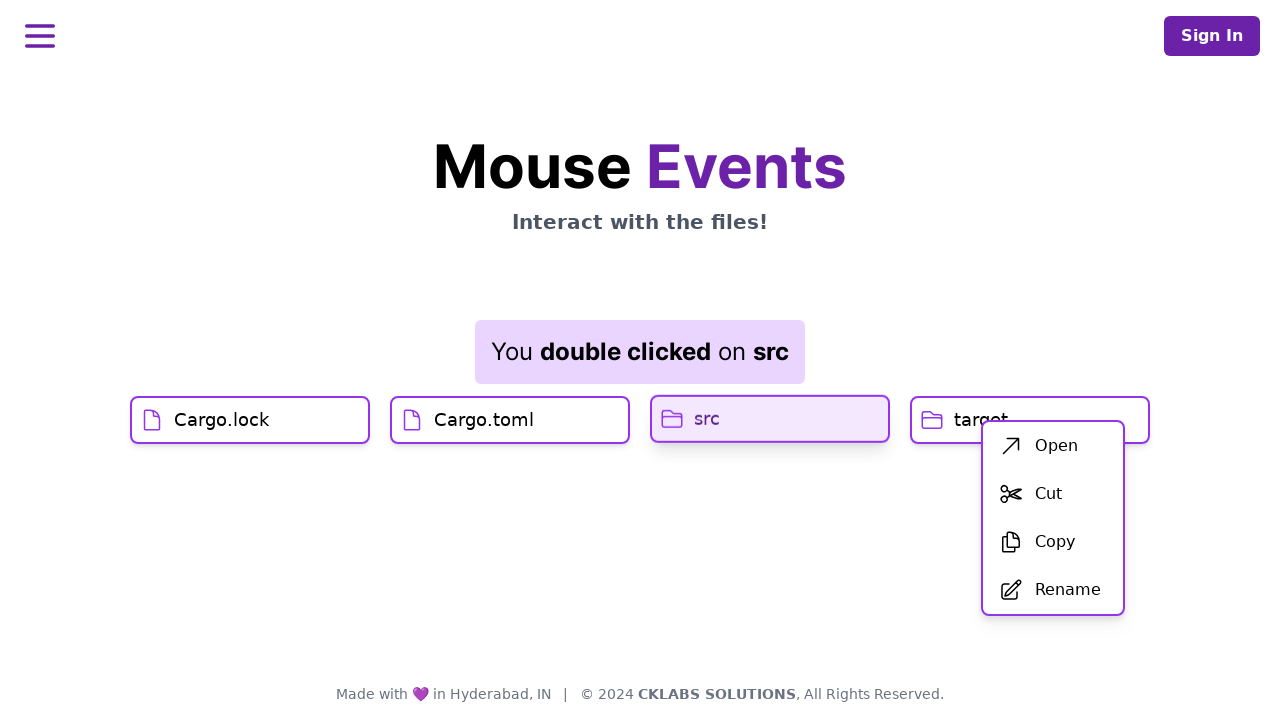

Clicked on first option in context menu at (1053, 446) on #menu div ul li:first-child
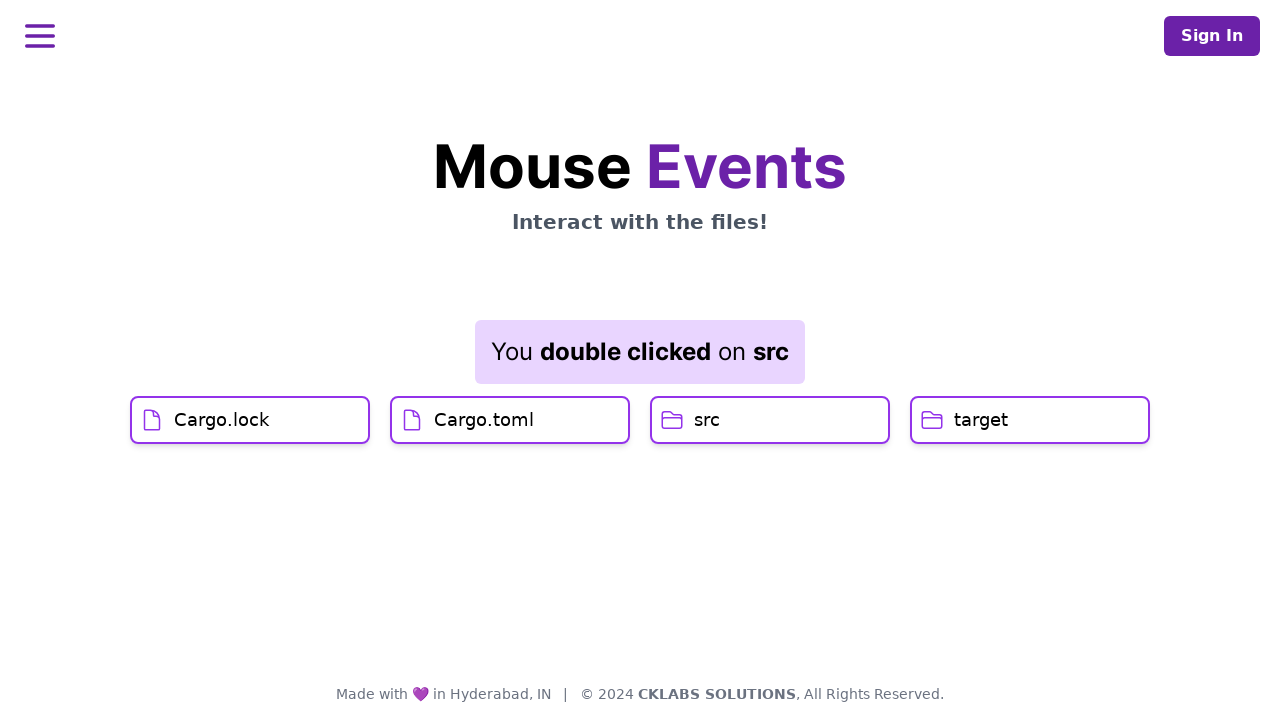

Retrieved and printed final result text after target right-click
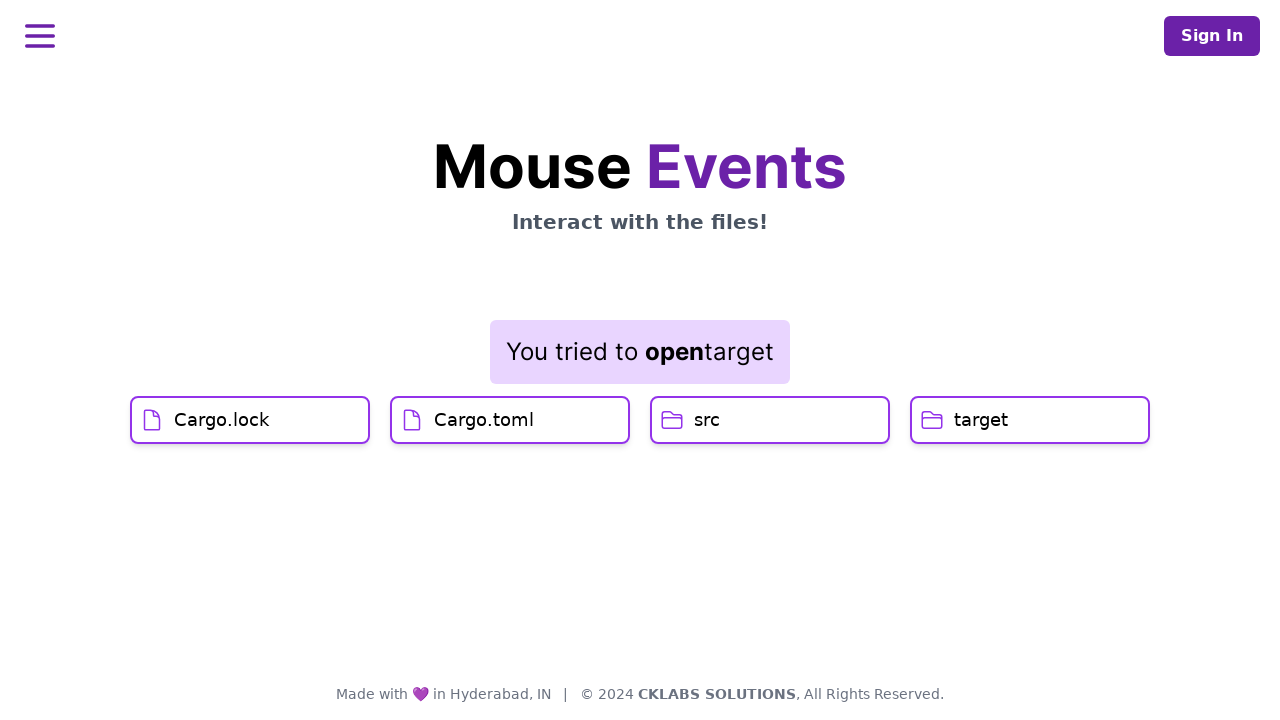

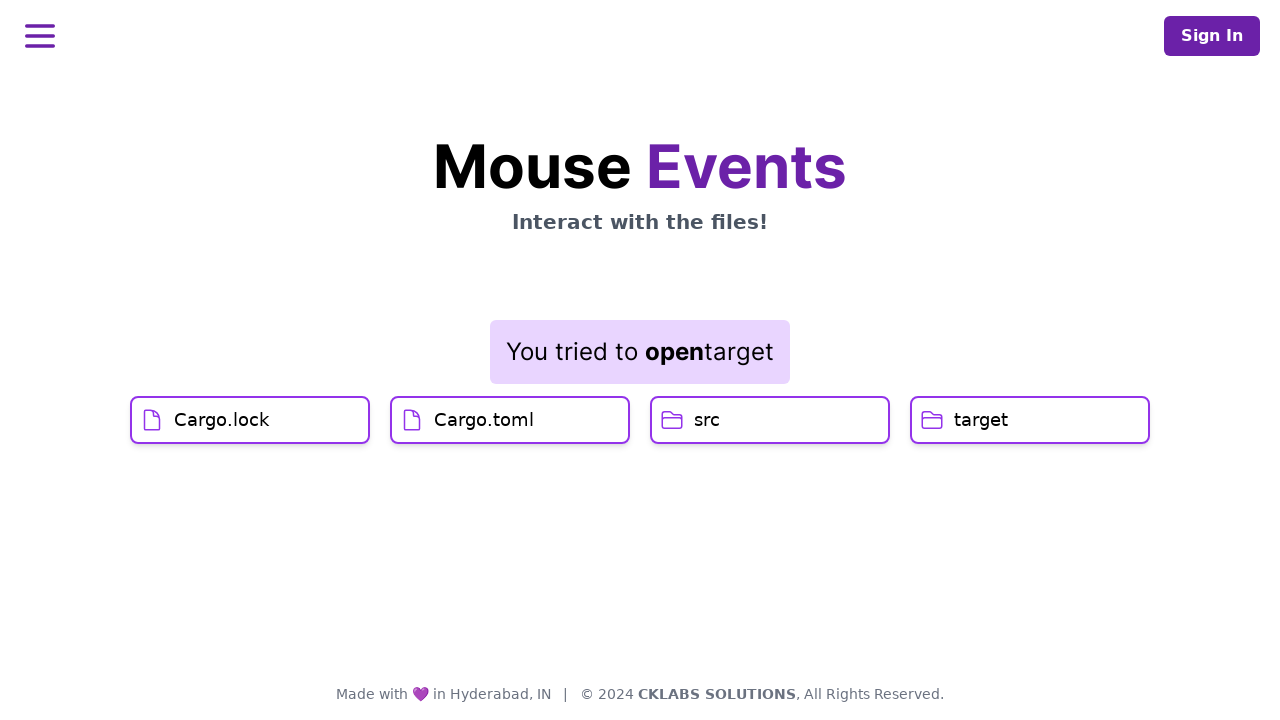